Fills out a student registration form with personal information, uploads a file, selects options from dropdowns, and submits the form

Starting URL: https://demoqa.com/automation-practice-form

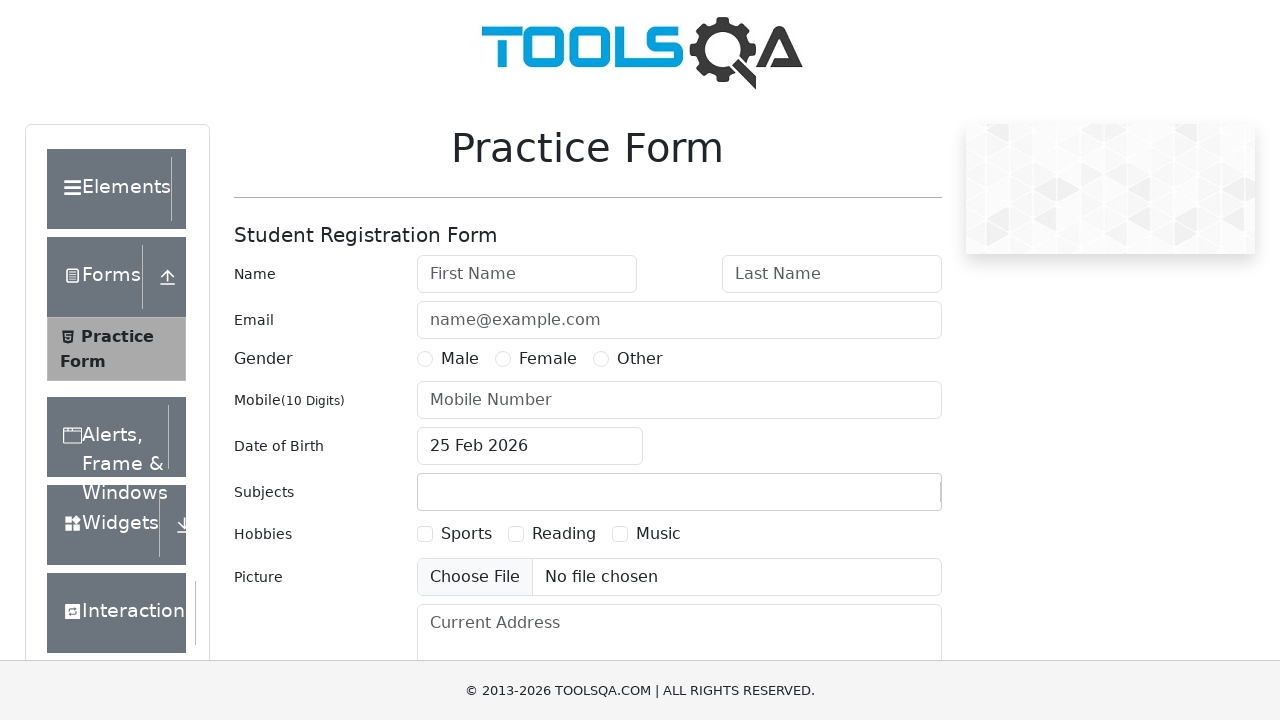

Set page zoom level to 70% for better visibility
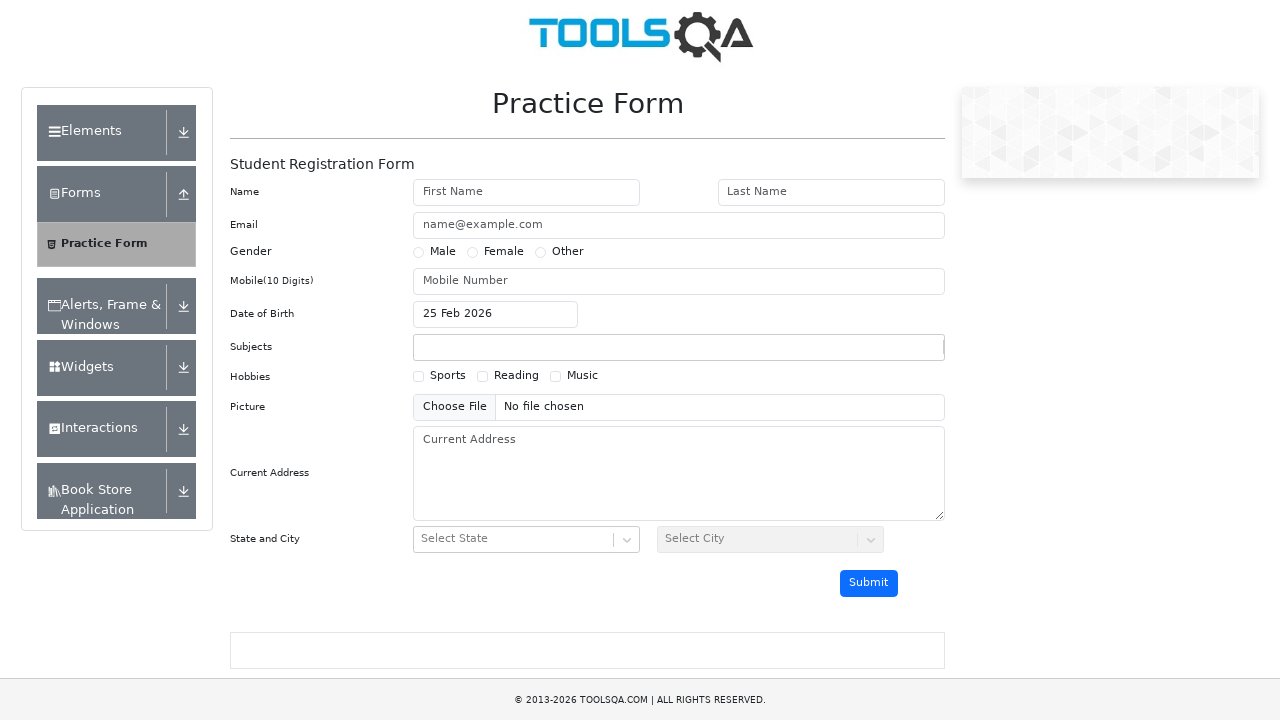

Filled first name field with 'John' on #firstName
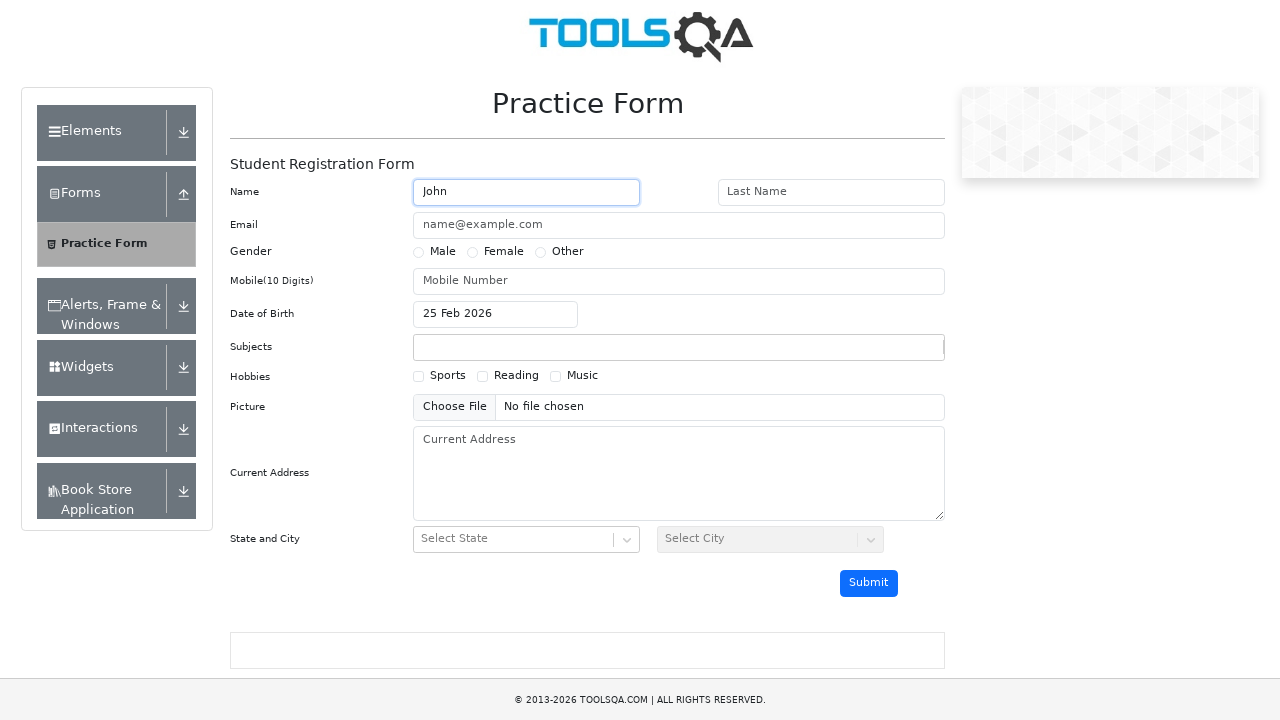

Filled last name field with 'Smith' on #lastName
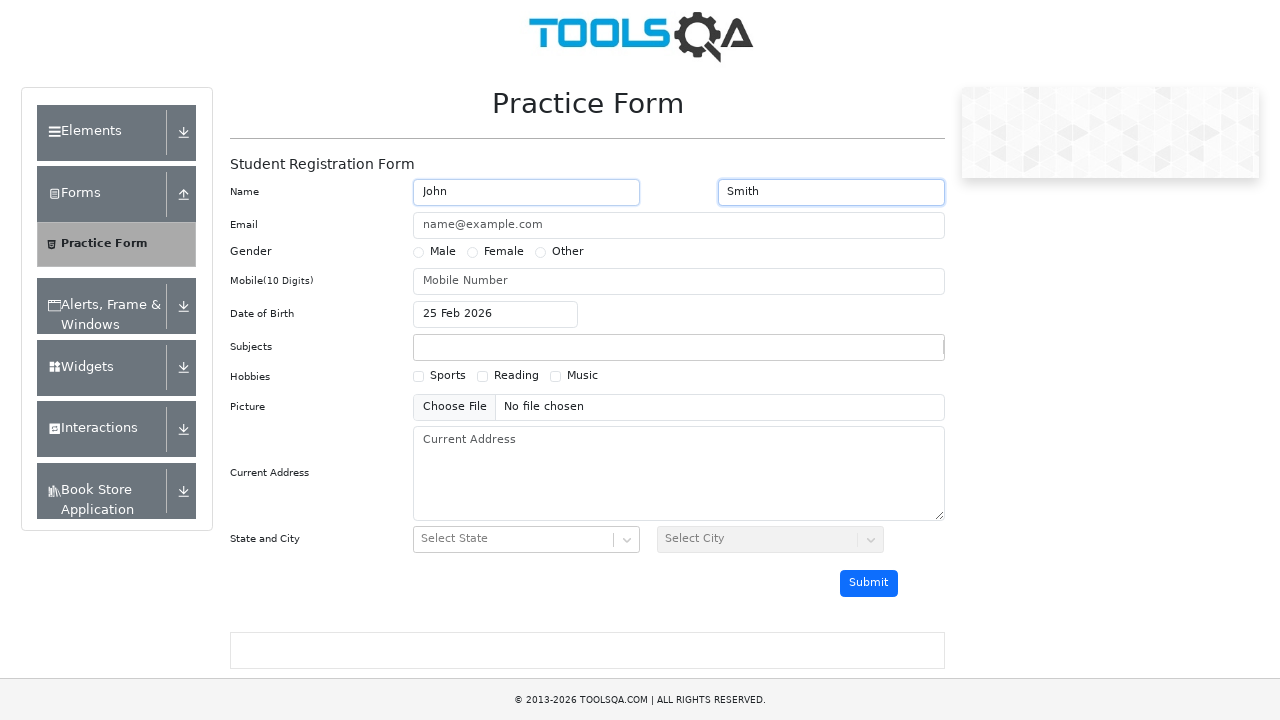

Filled email field with 'john.smith@example.com' on #userEmail
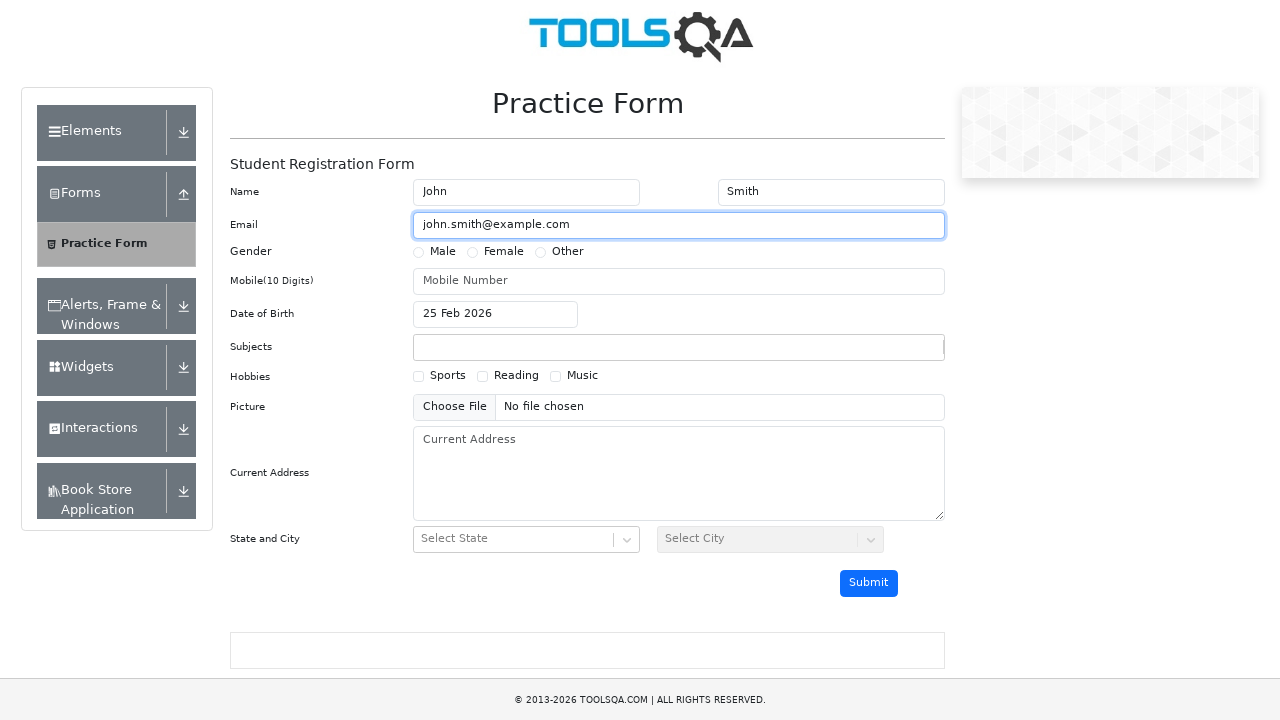

Selected Male gender option at (443, 253) on label[for="gender-radio-1"]
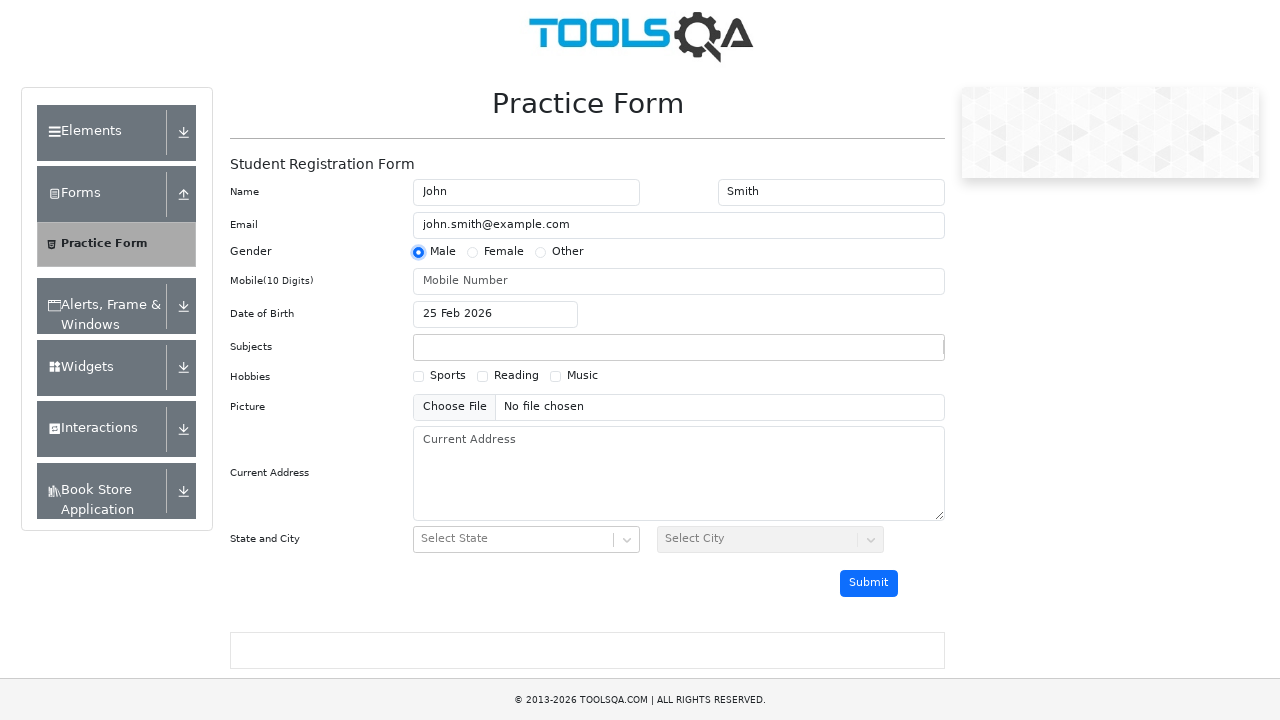

Filled mobile number field with '5551234567' on #userNumber
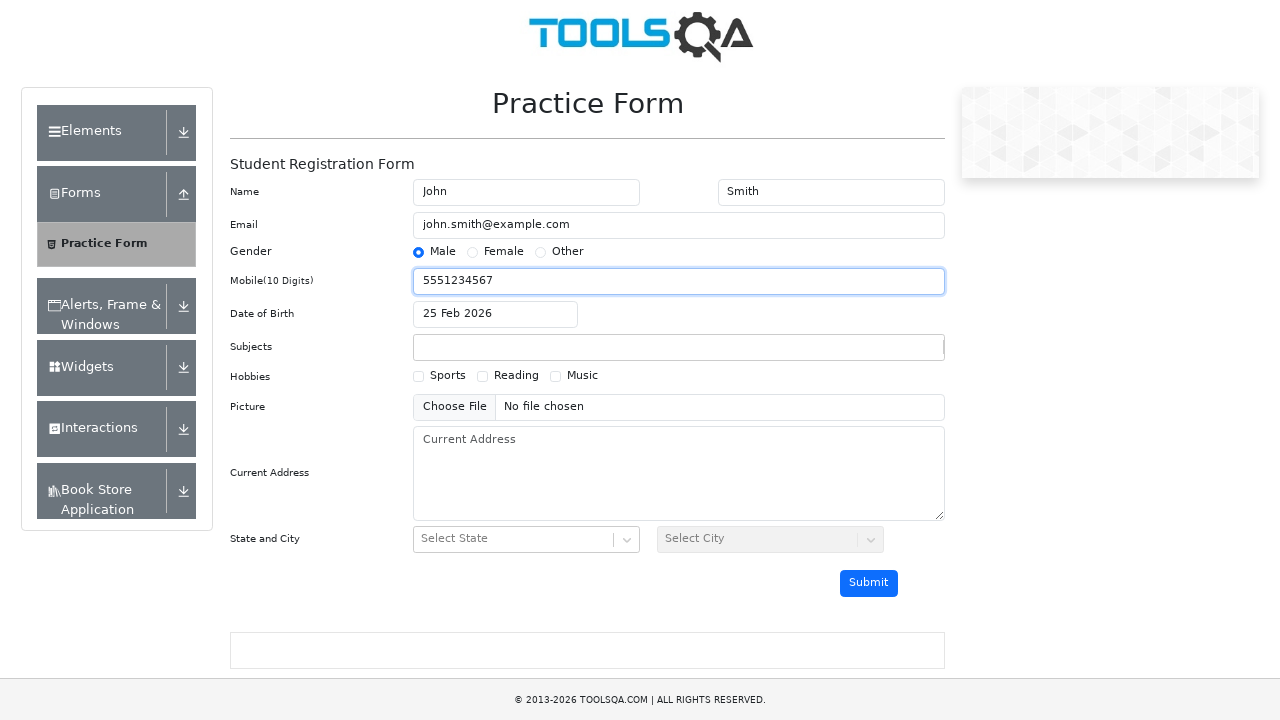

Clicked date of birth input field to open date picker at (496, 314) on #dateOfBirthInput
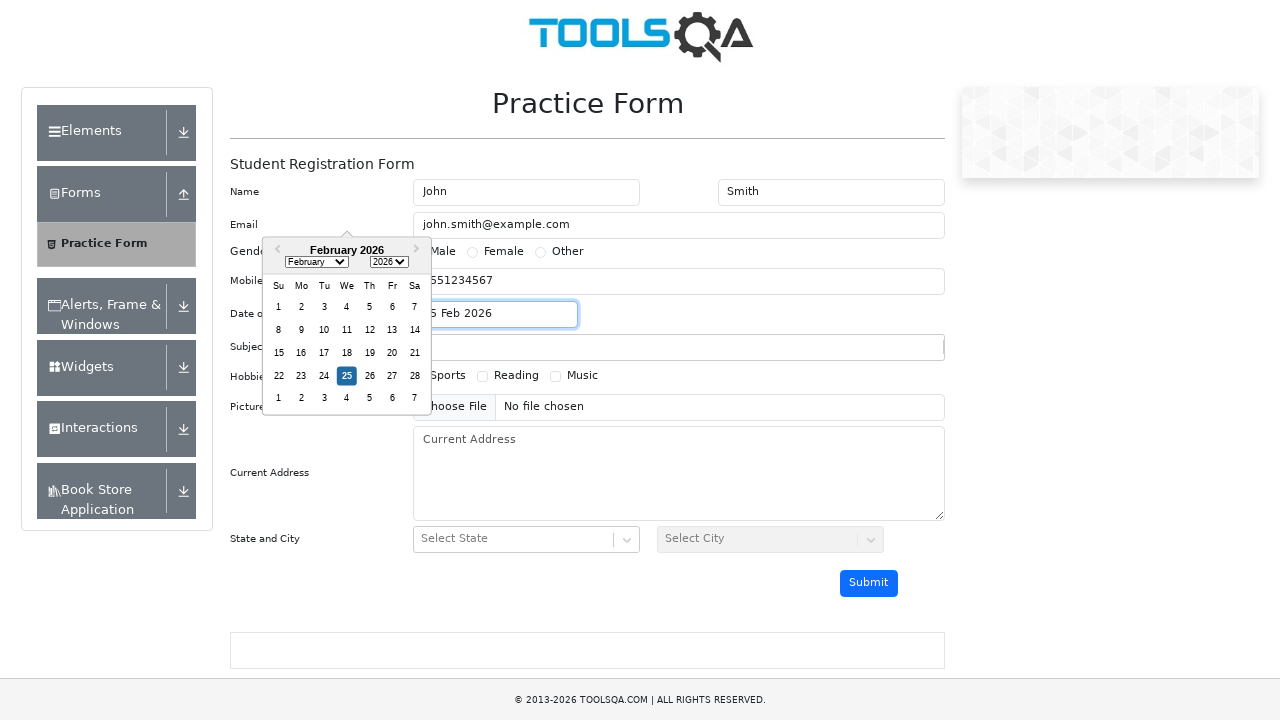

Selected 15th from date picker at (279, 353) on div[aria-label*="15th"]
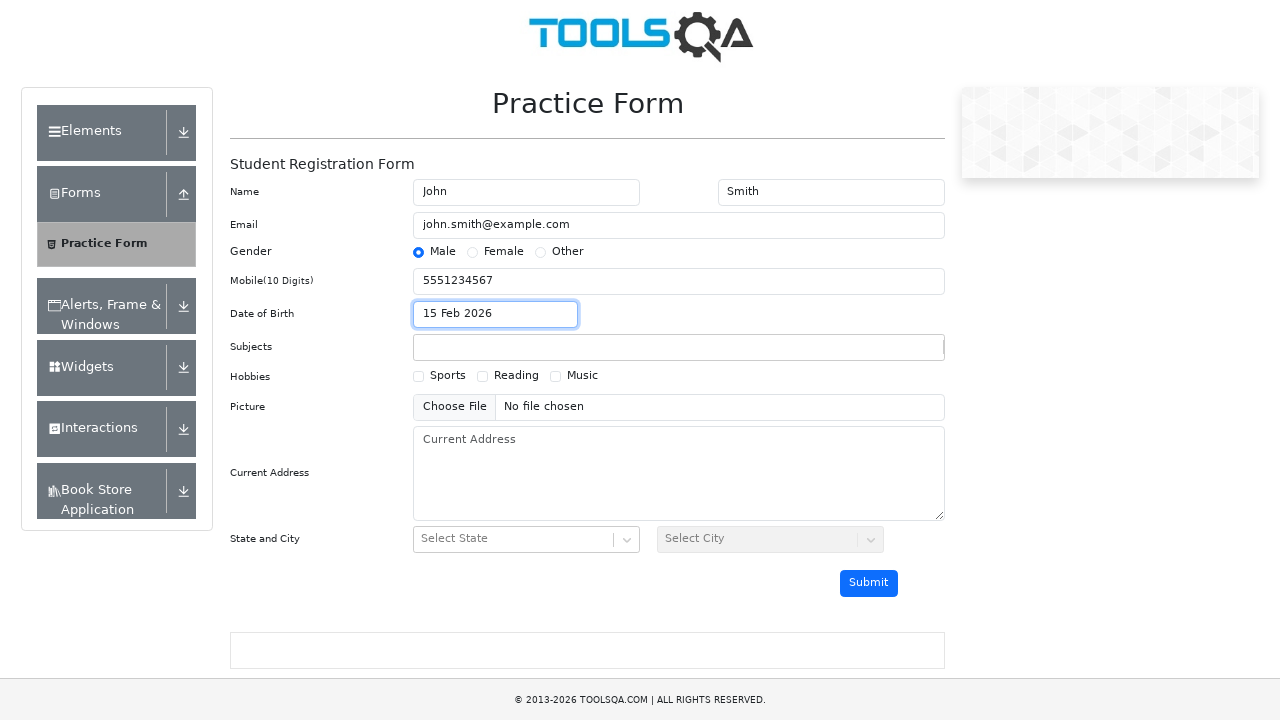

Filled subjects field with 'Mathematics' on #subjectsInput
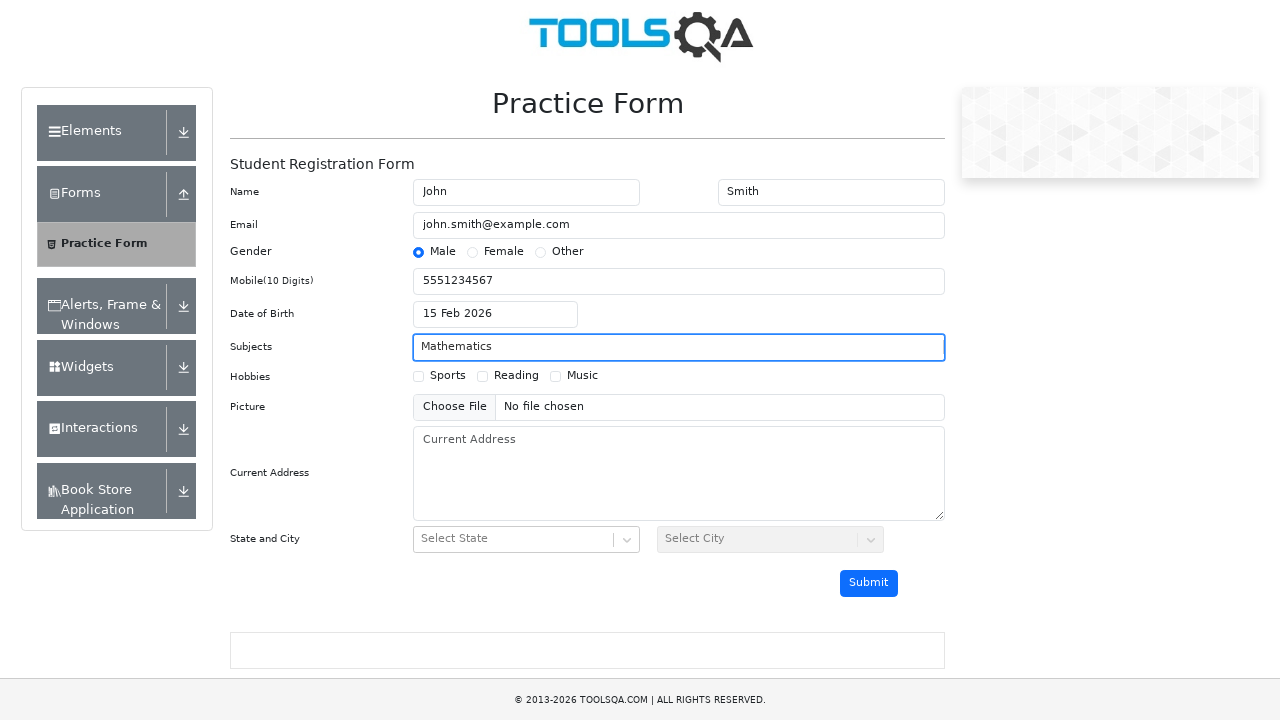

Selected Sports from hobbies checkboxes at (448, 376) on label[for="hobbies-checkbox-1"]
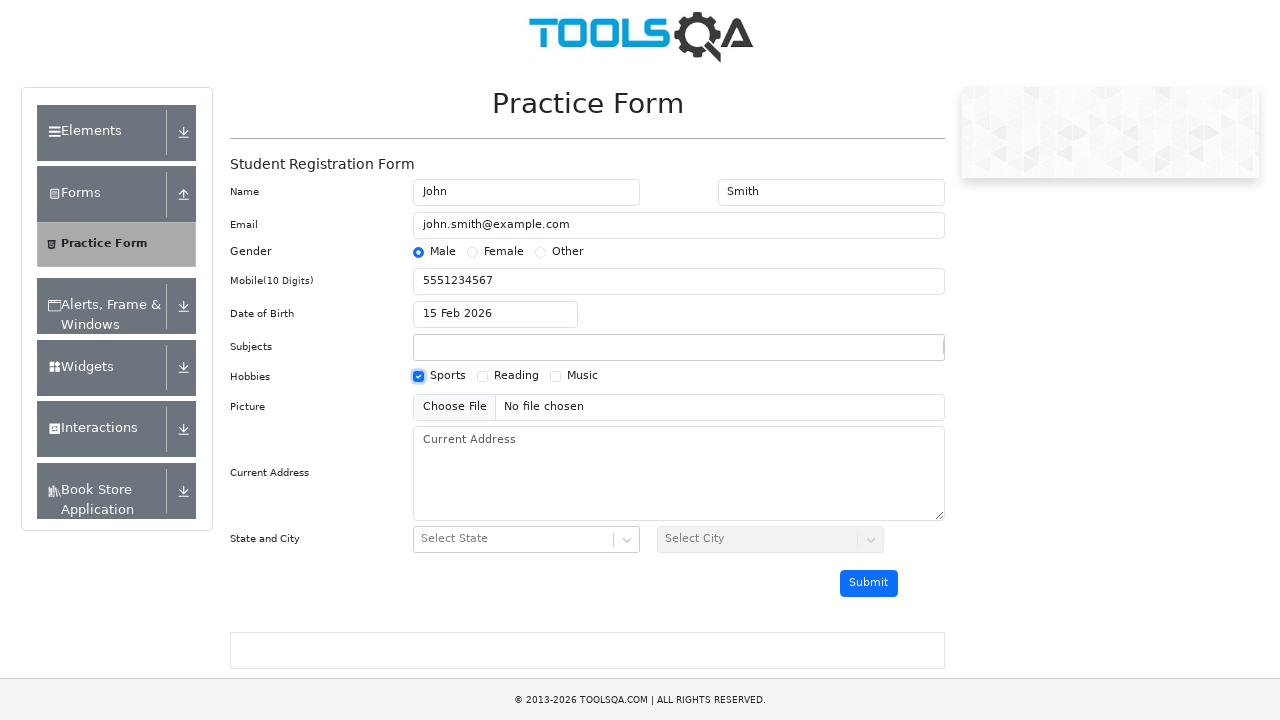

Uploaded picture file
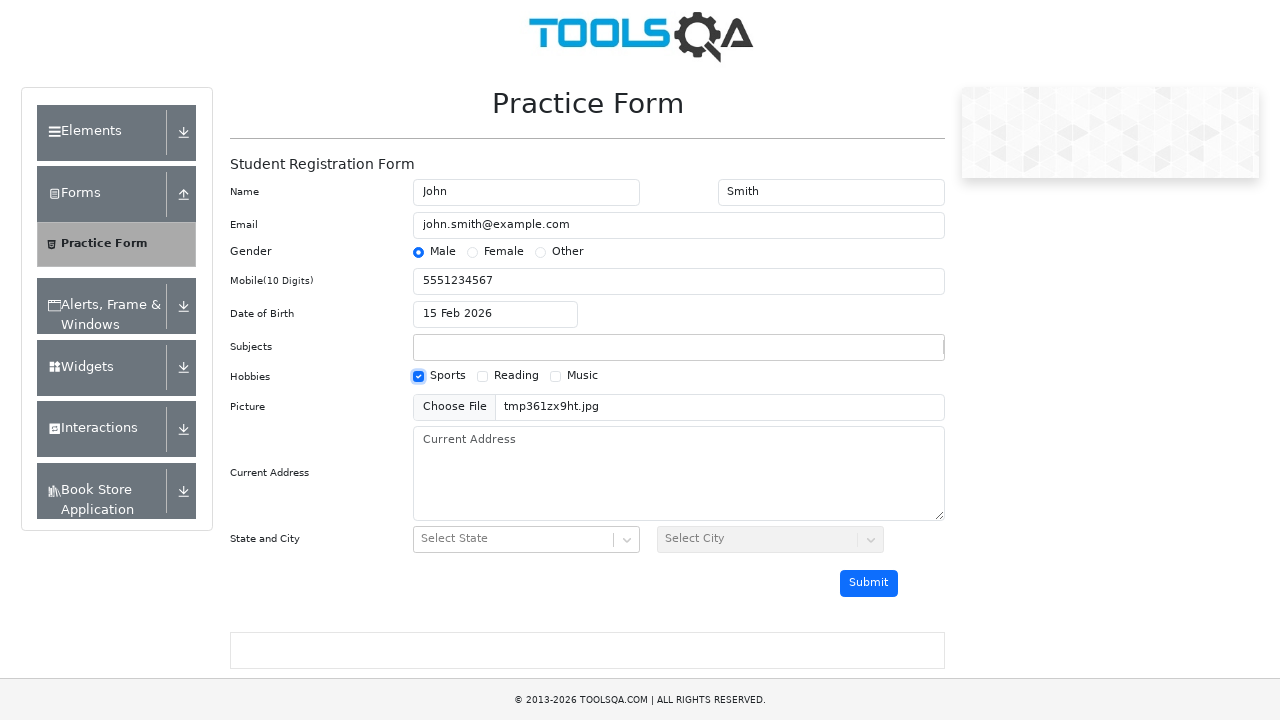

Deleted temporary image file
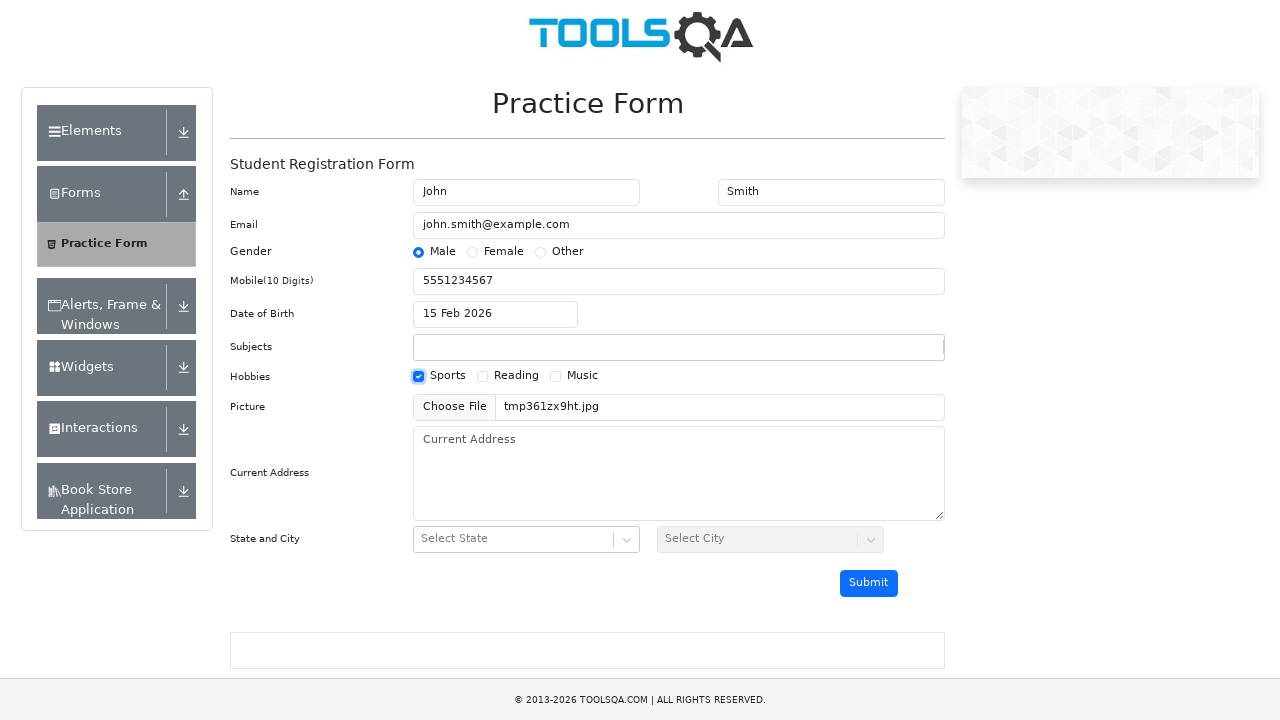

Filled current address field with '123 Test Street, Test City' on #currentAddress
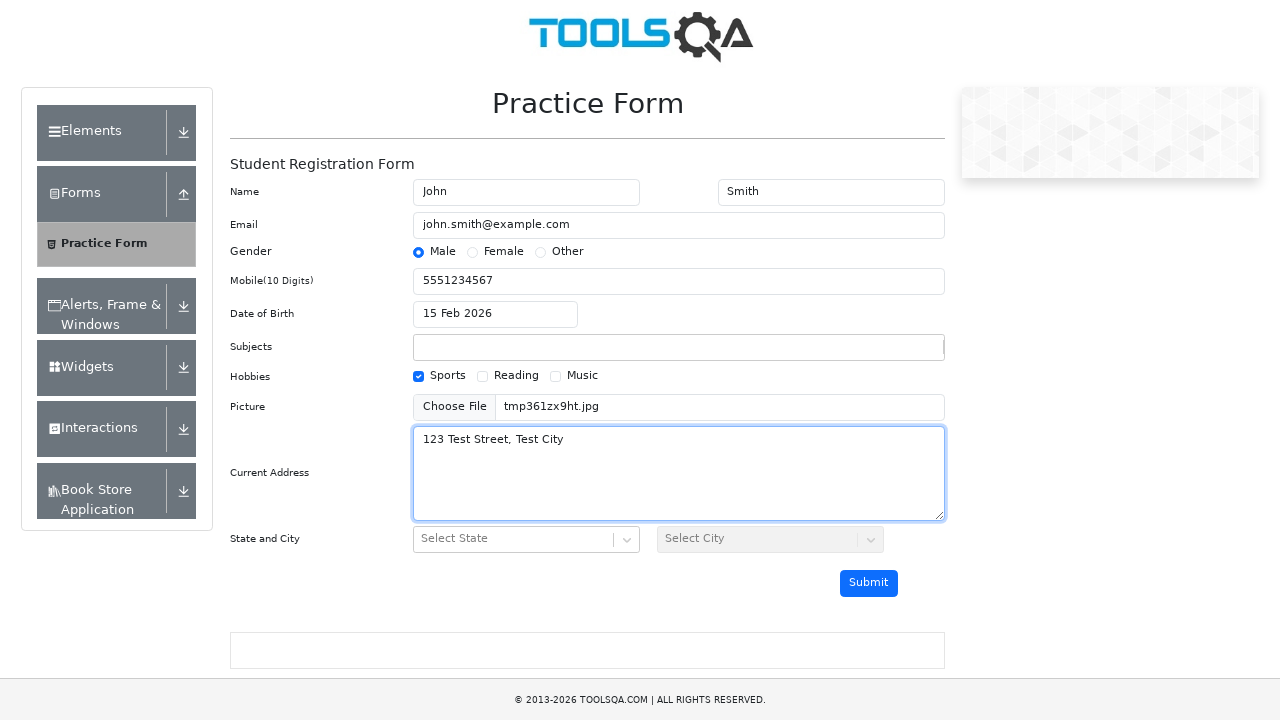

Clicked state dropdown to open options at (527, 540) on #state
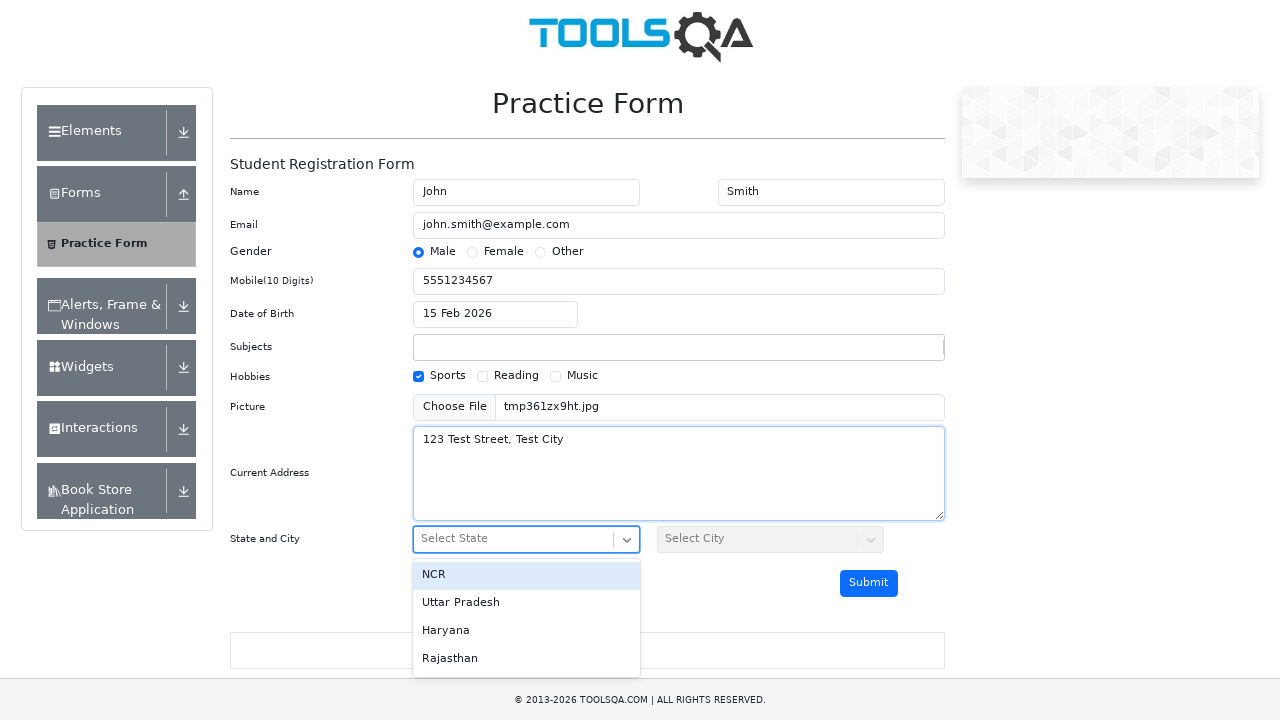

Selected 'NCR' from state dropdown at (527, 576) on text="NCR"
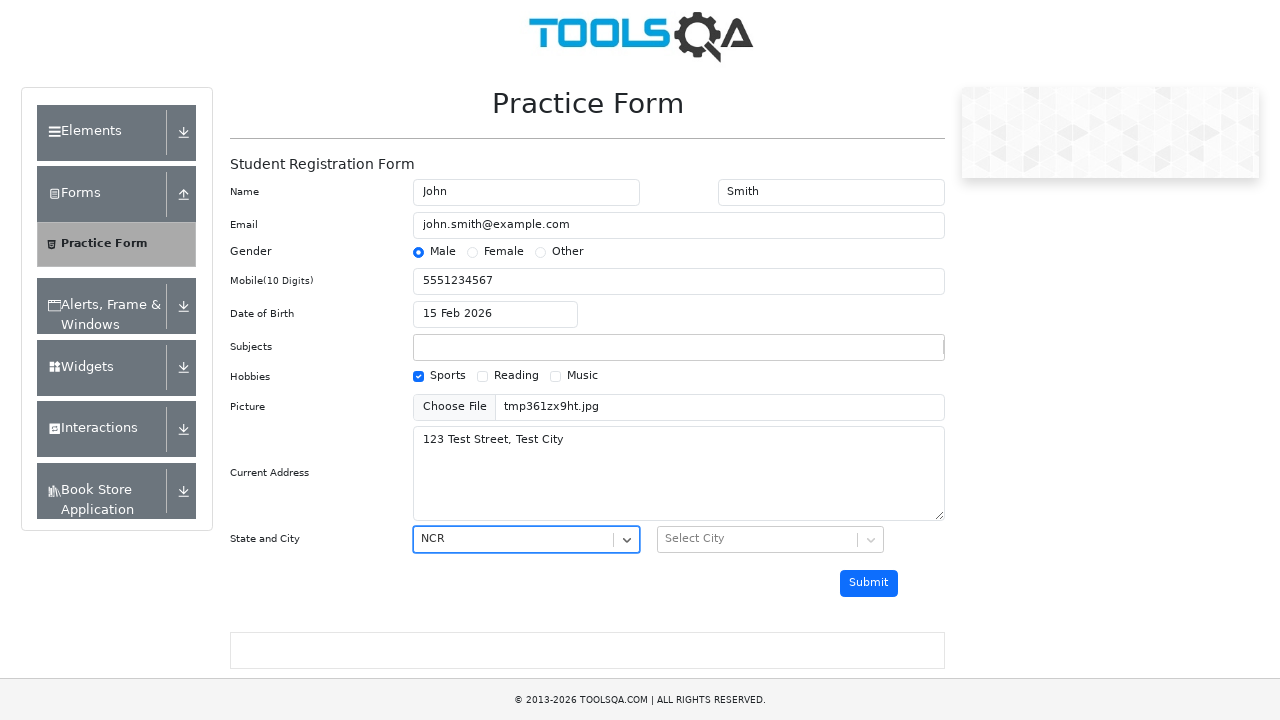

Clicked city dropdown to open options at (771, 540) on #city
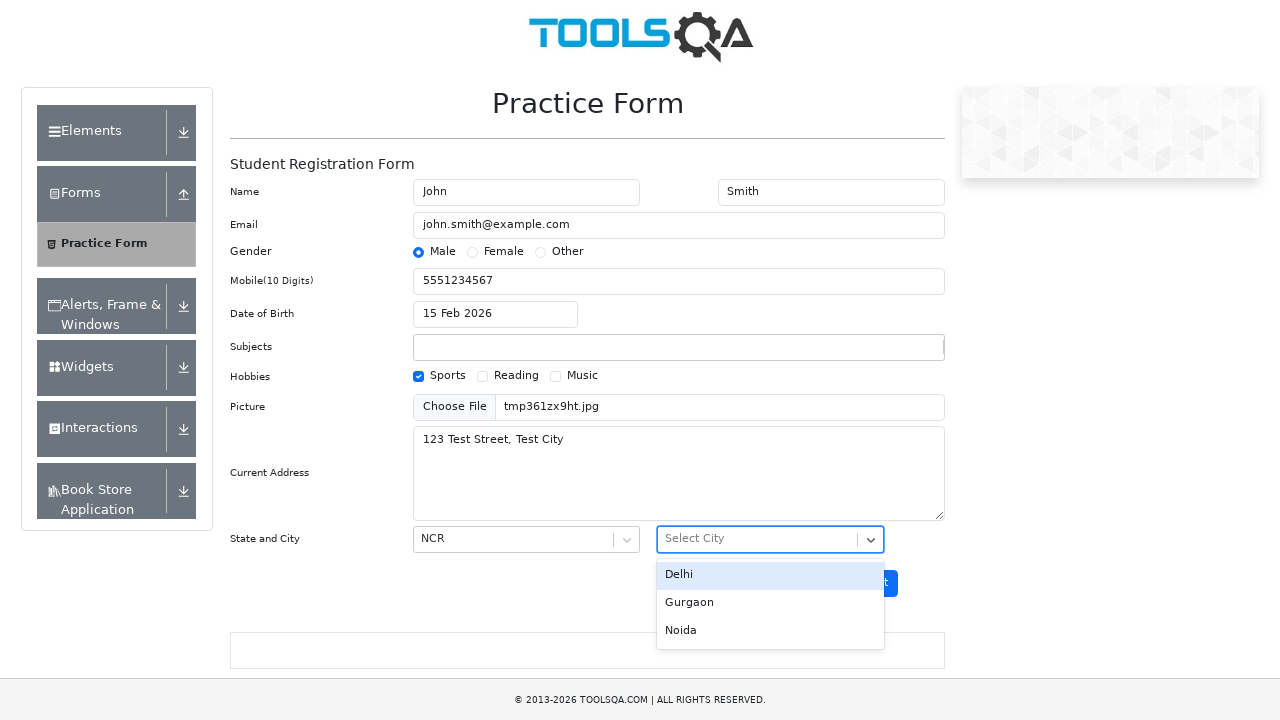

Selected 'Delhi' from city dropdown at (771, 576) on text="Delhi"
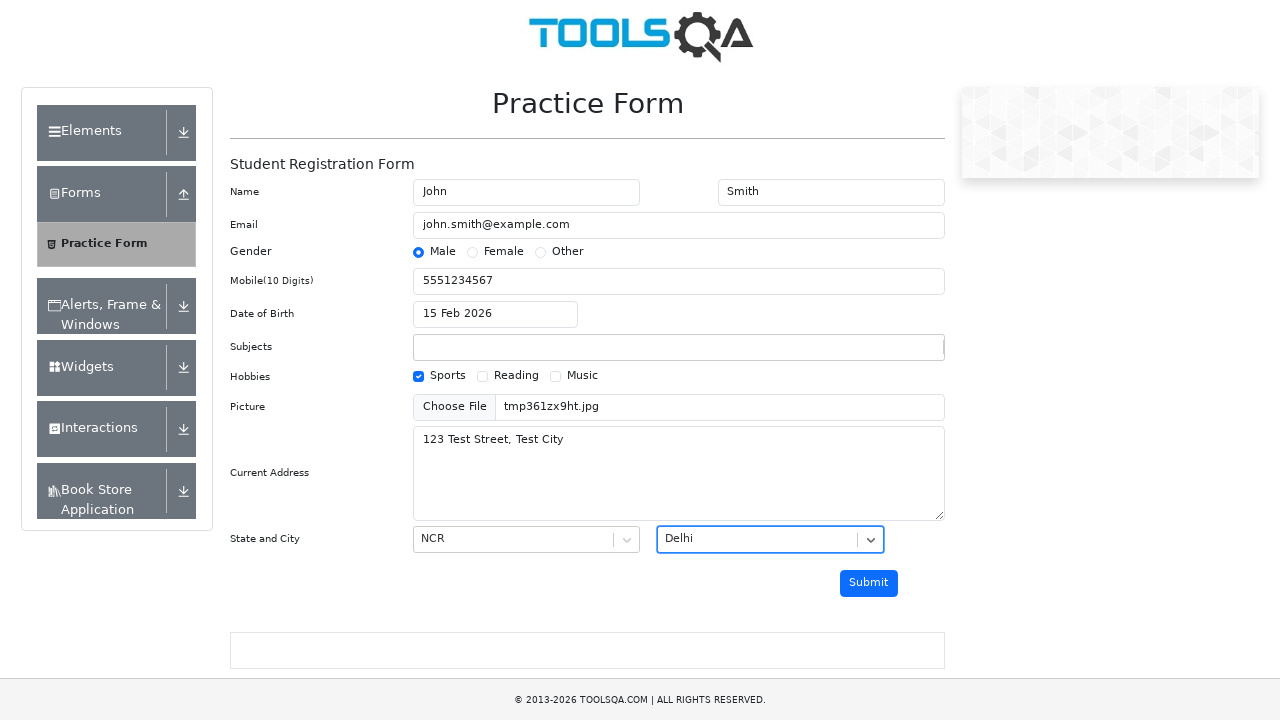

Clicked submit button to submit the registration form at (869, 584) on #submit
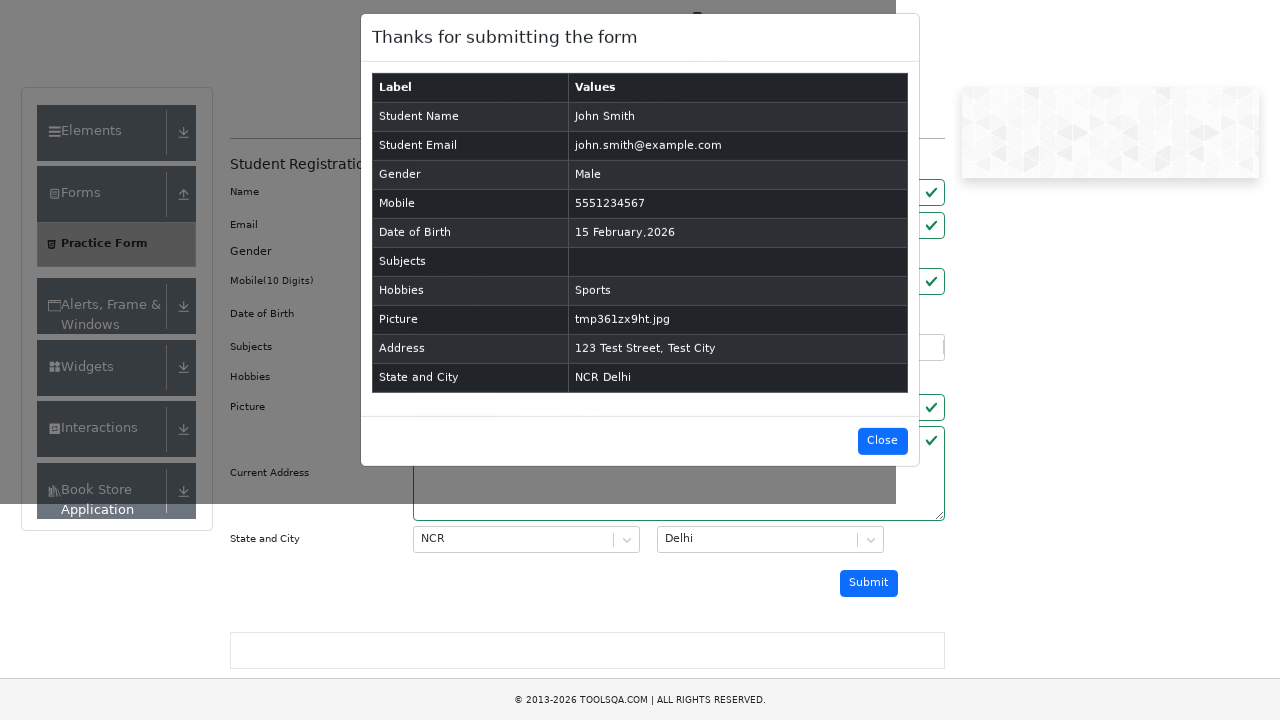

Waited for modal confirmation dialog to appear
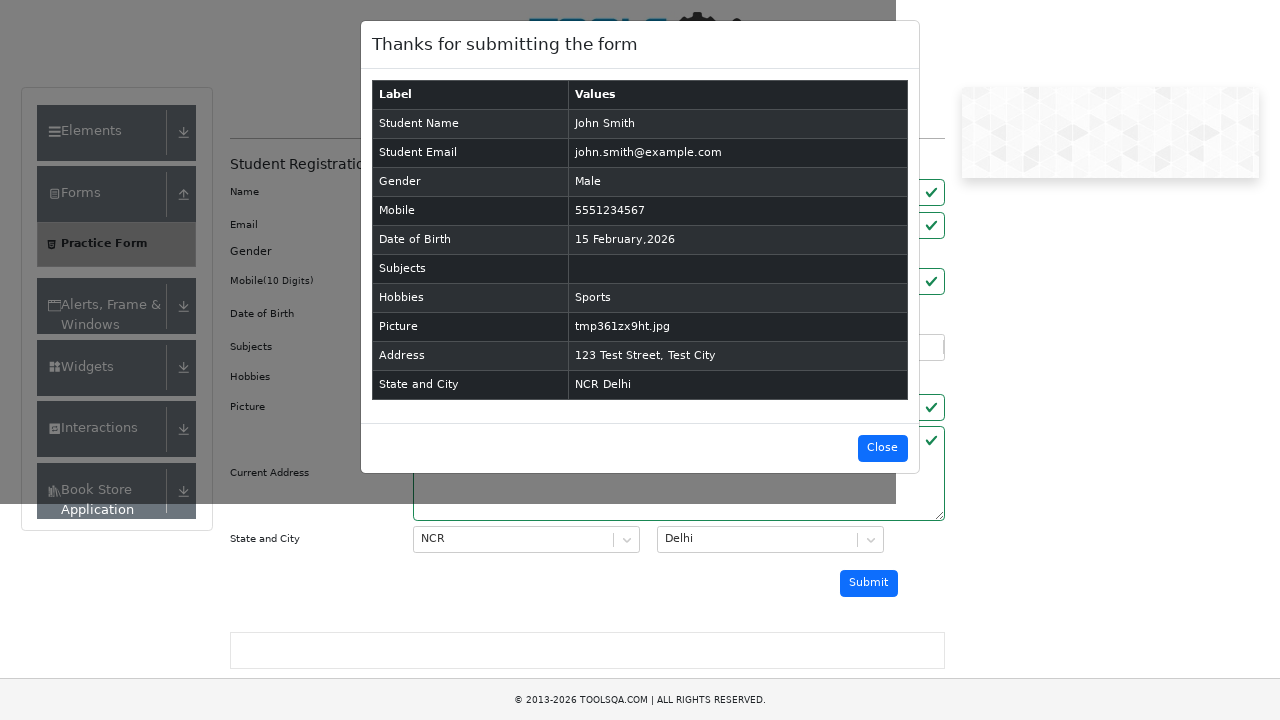

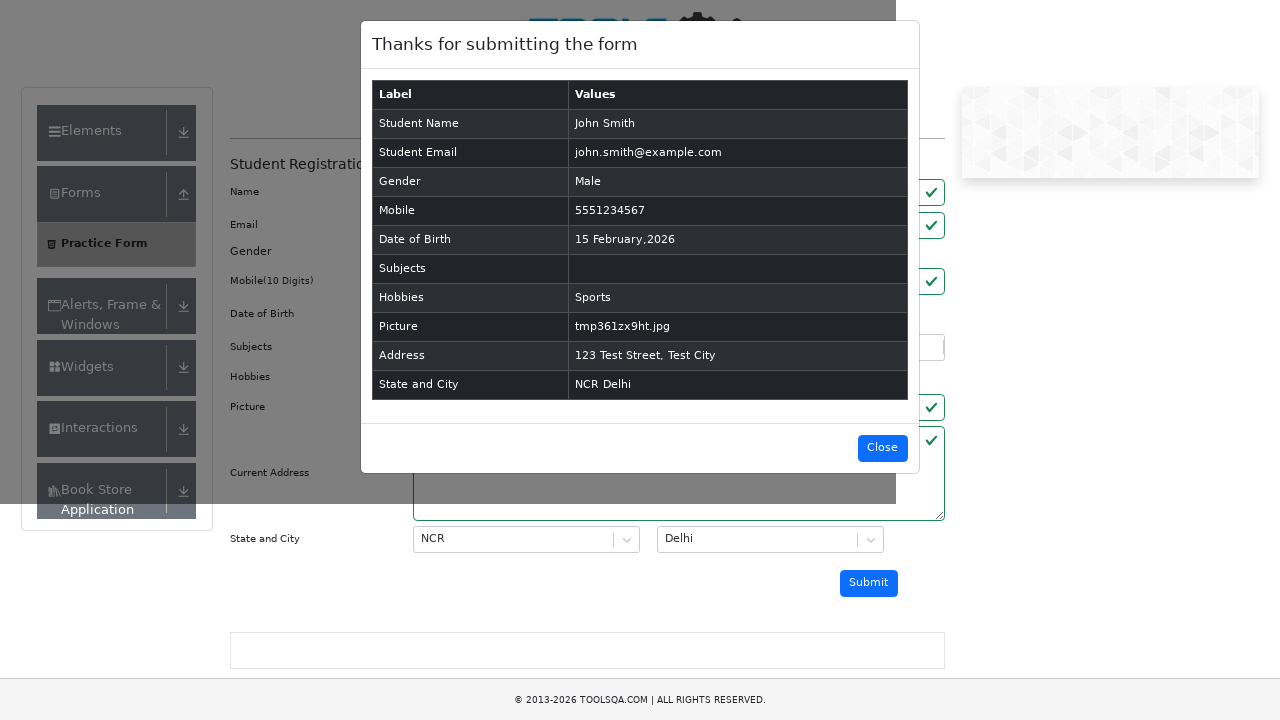